Tests multiple browser window handling by opening new windows and navigating to different e-commerce sites

Starting URL: https://demoqa.com/browser-windows

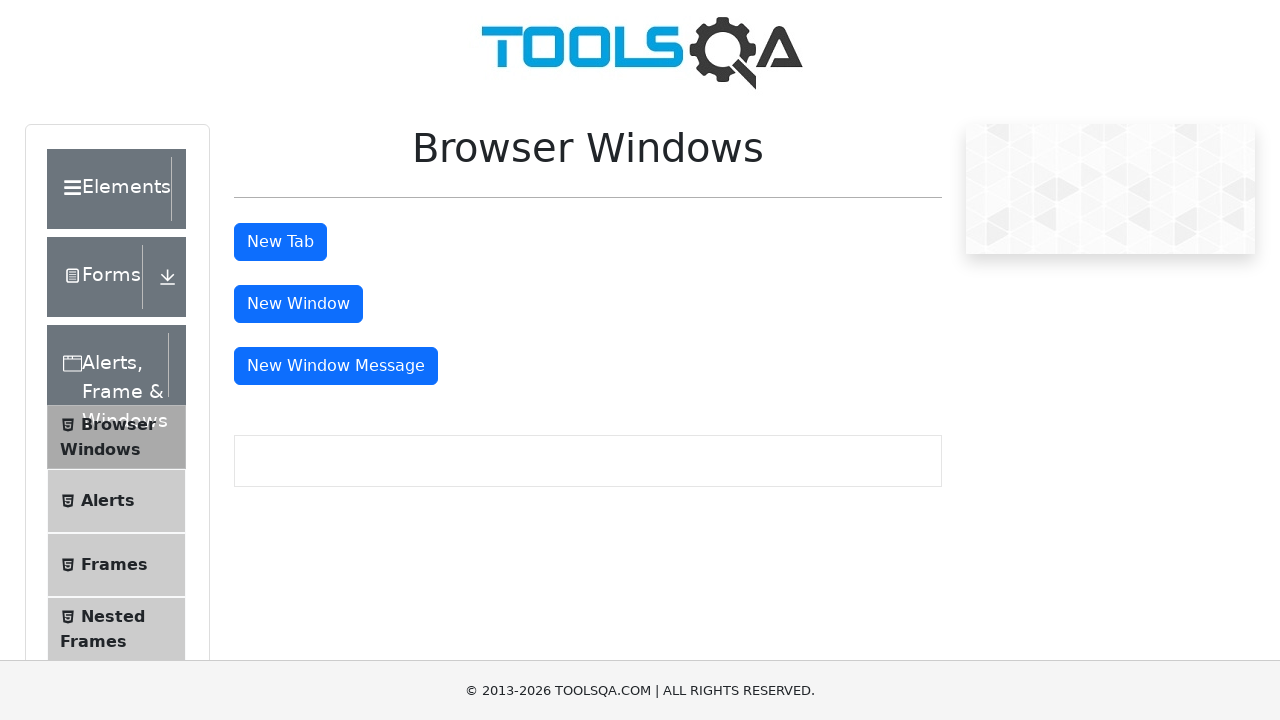

Clicked window button to open new window 1 at (298, 304) on #windowButton
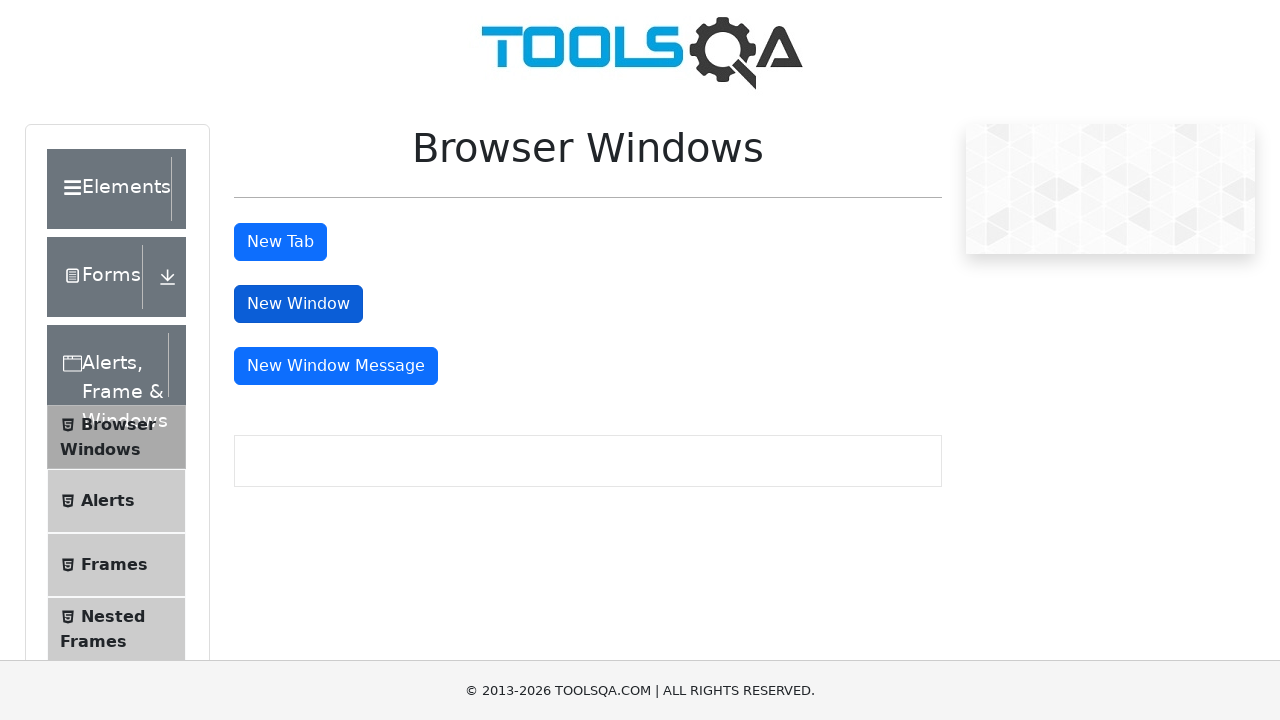

New window 1 created and captured
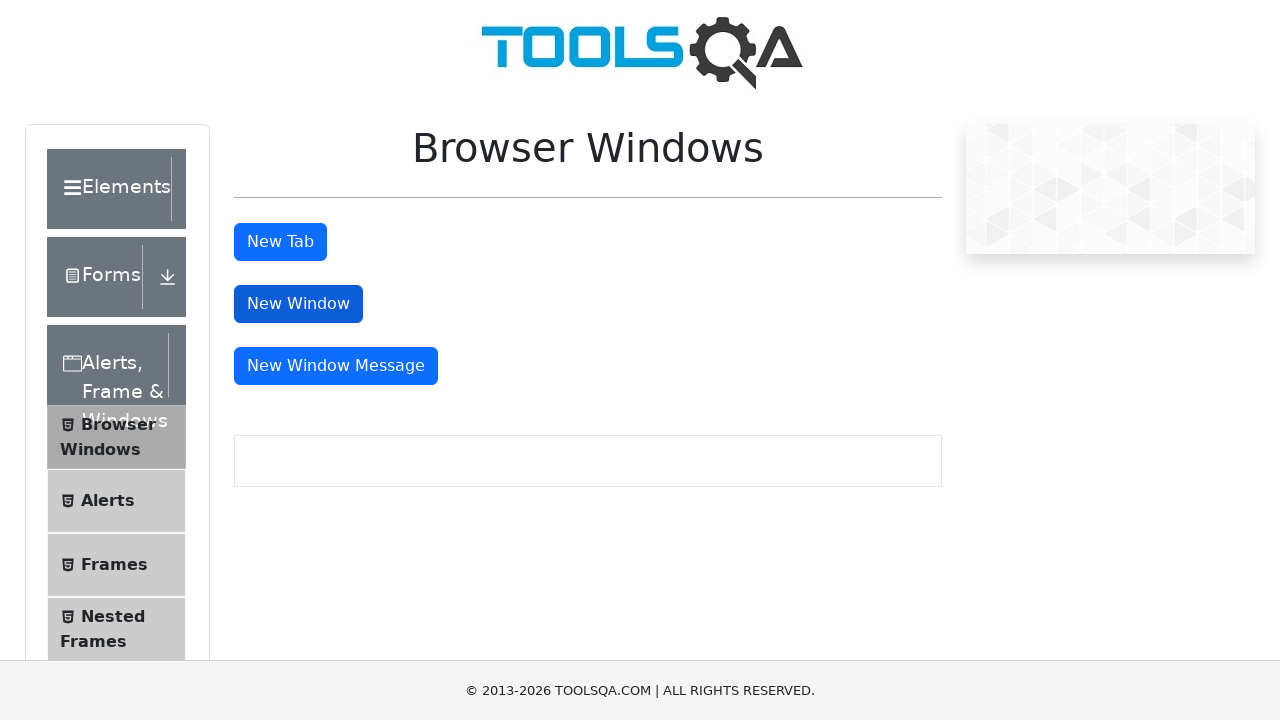

New window 1 finished loading
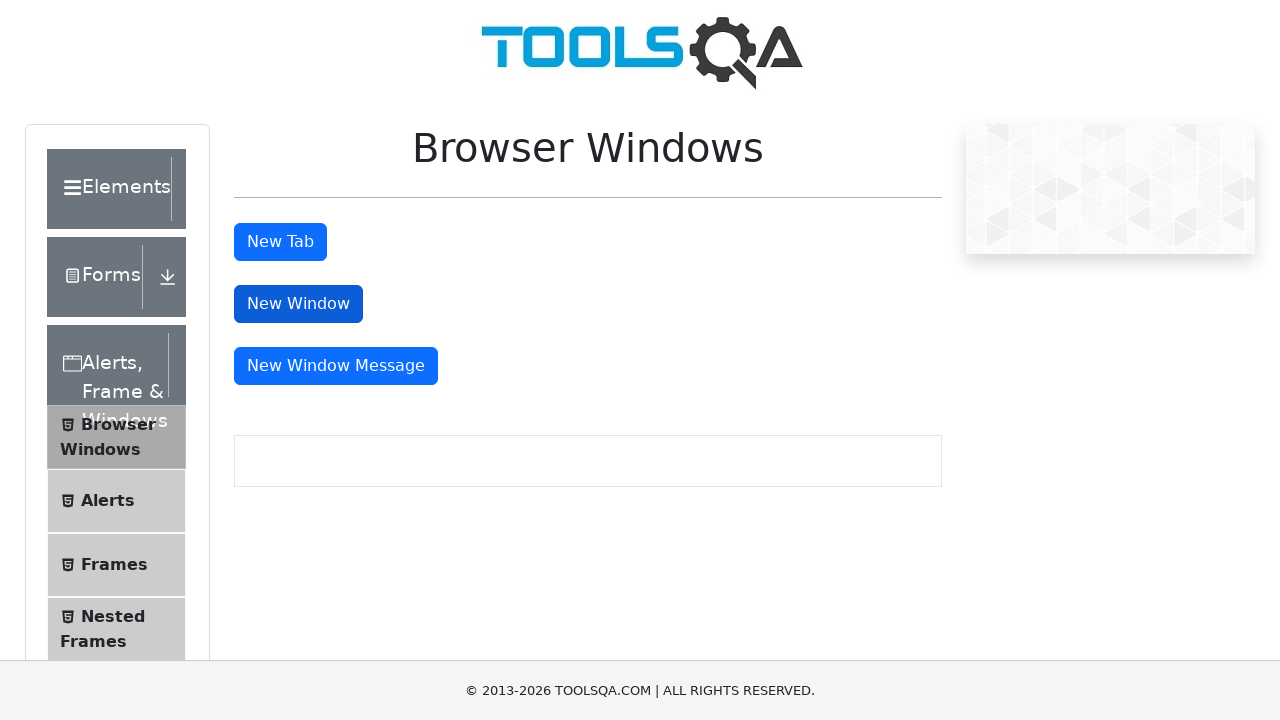

Clicked window button to open new window 2 at (298, 304) on #windowButton
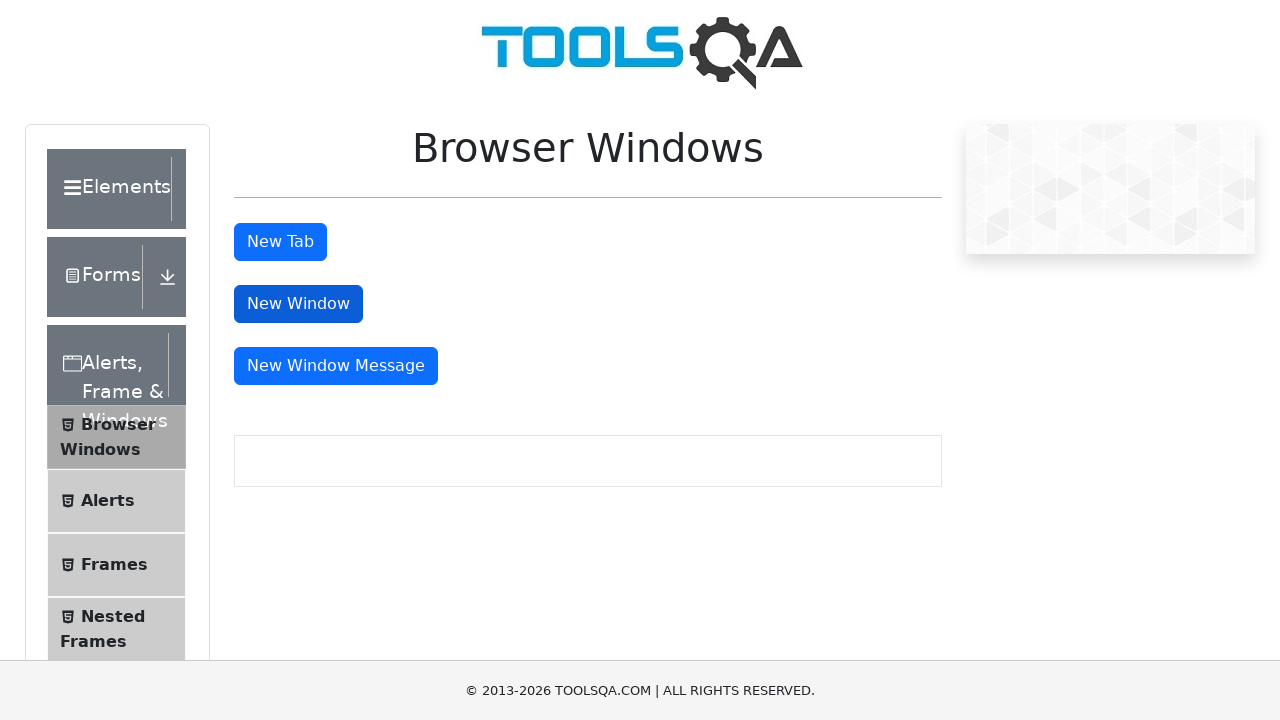

New window 2 created and captured
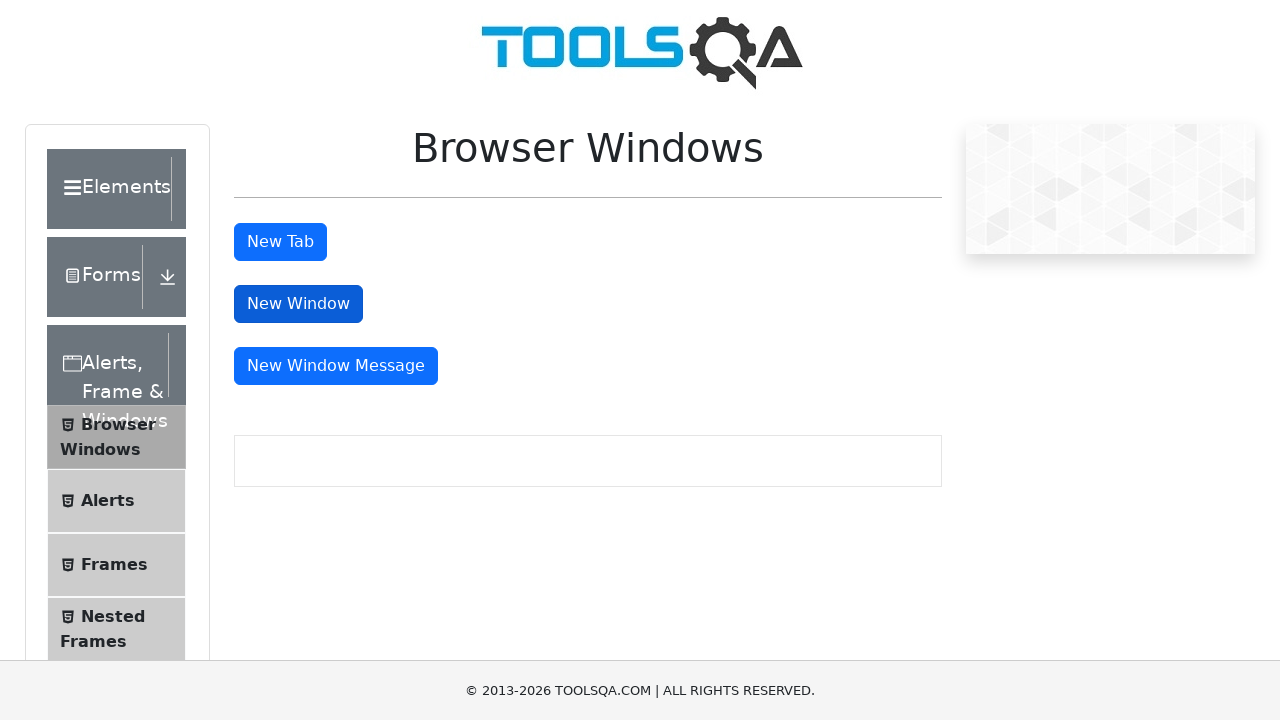

New window 2 finished loading
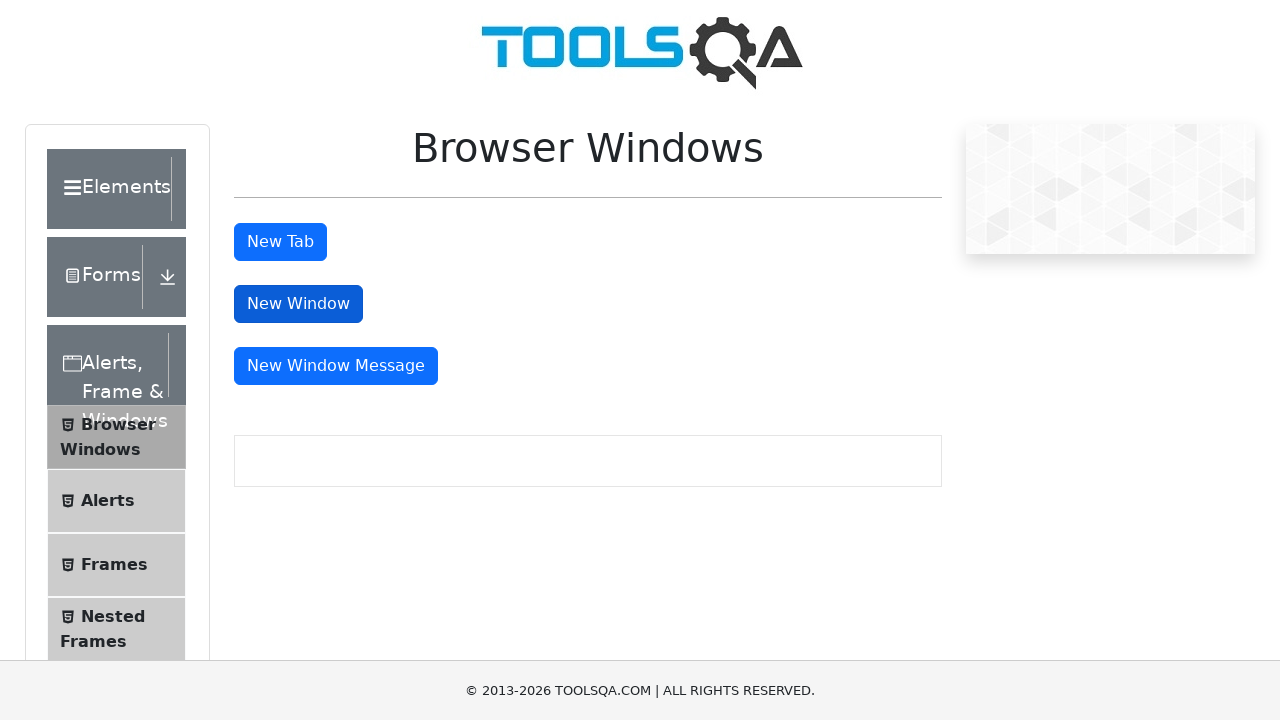

Clicked window button to open new window 3 at (298, 304) on #windowButton
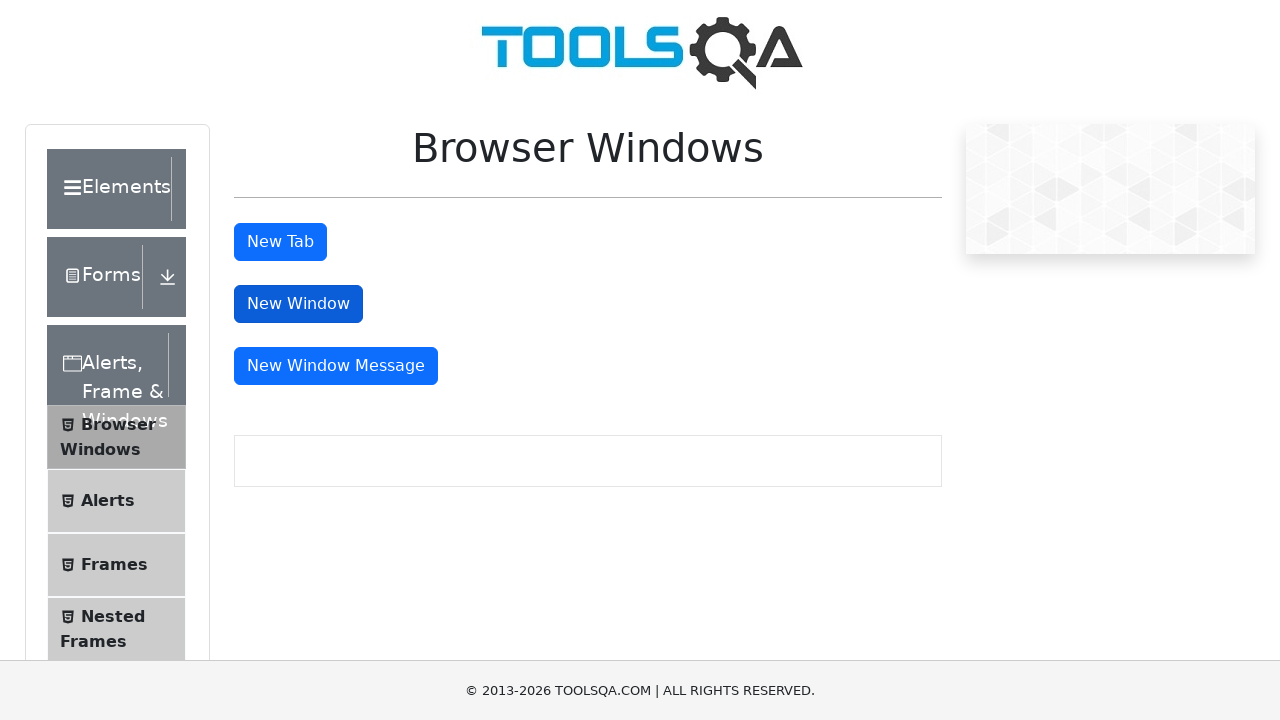

New window 3 created and captured
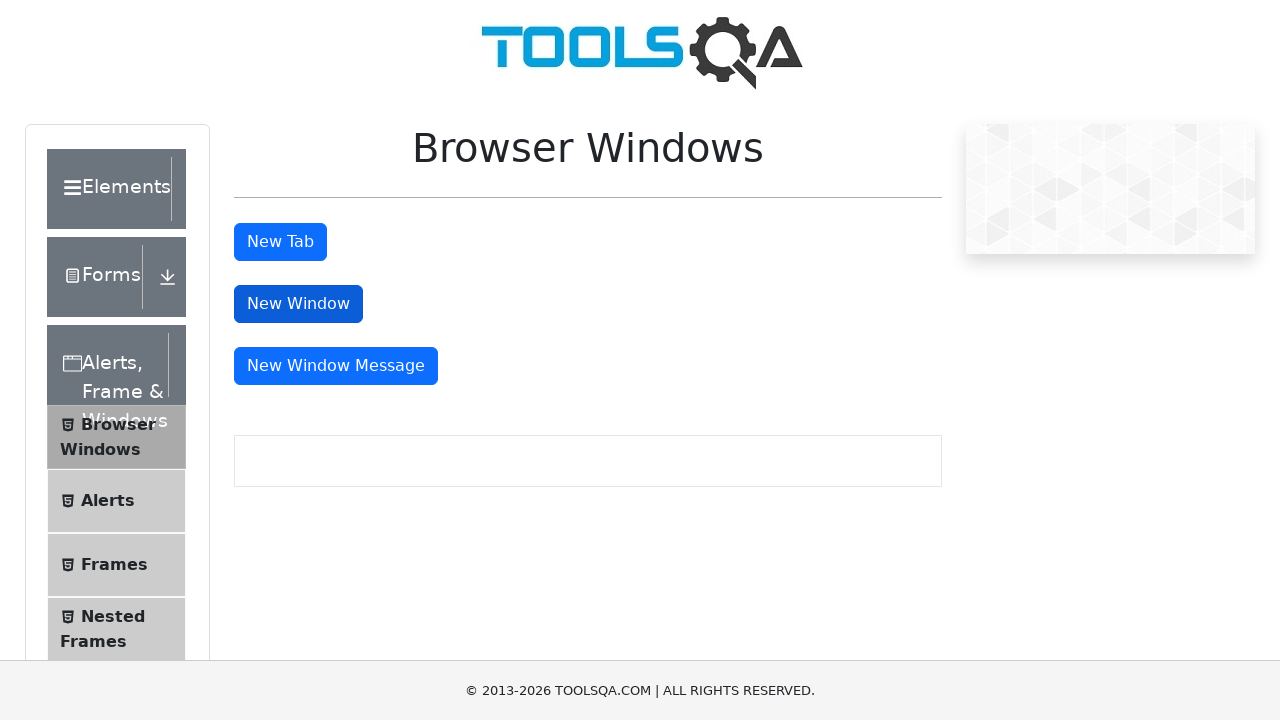

New window 3 finished loading
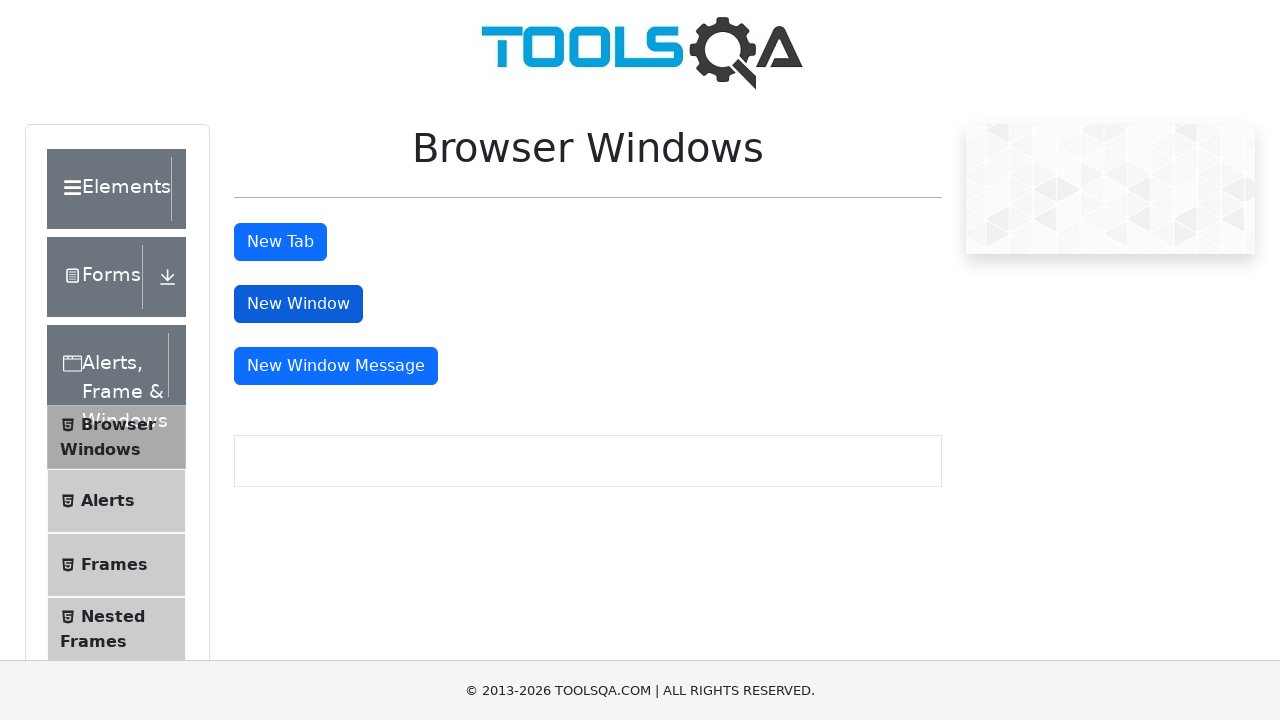

Retrieved all pages in context - total pages: 4
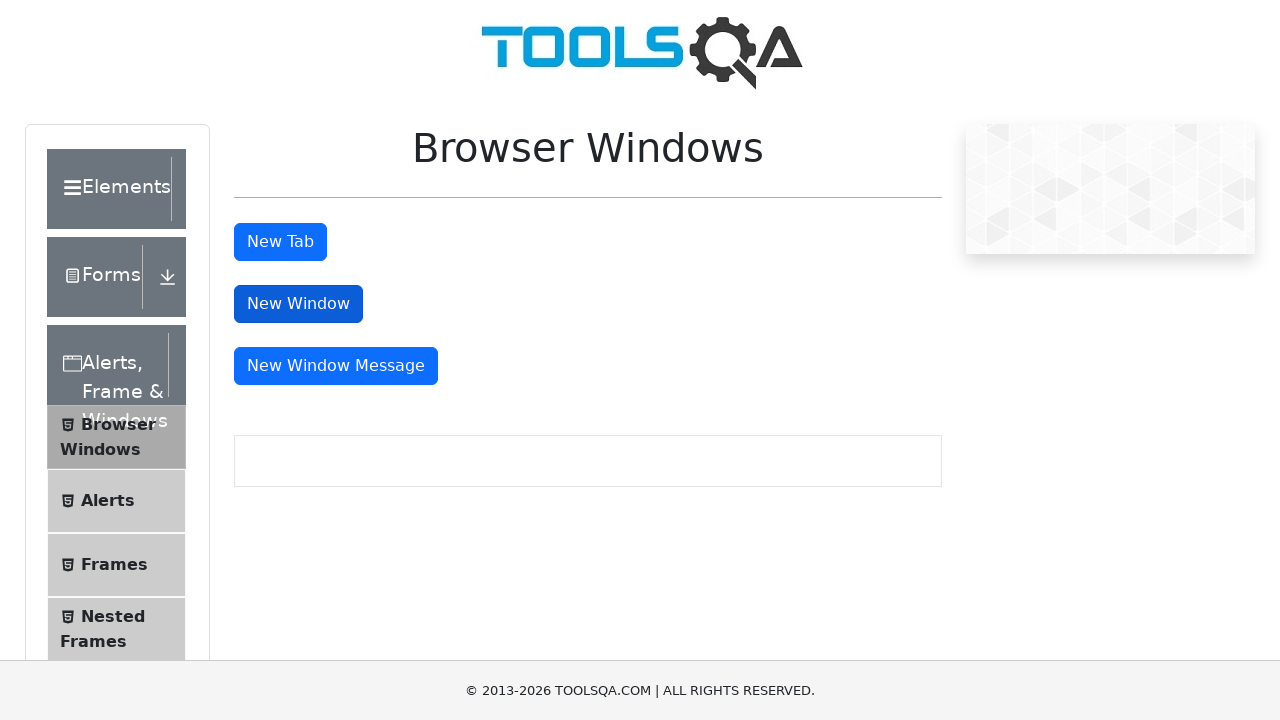

Navigated parent page to https://www.ajio.com
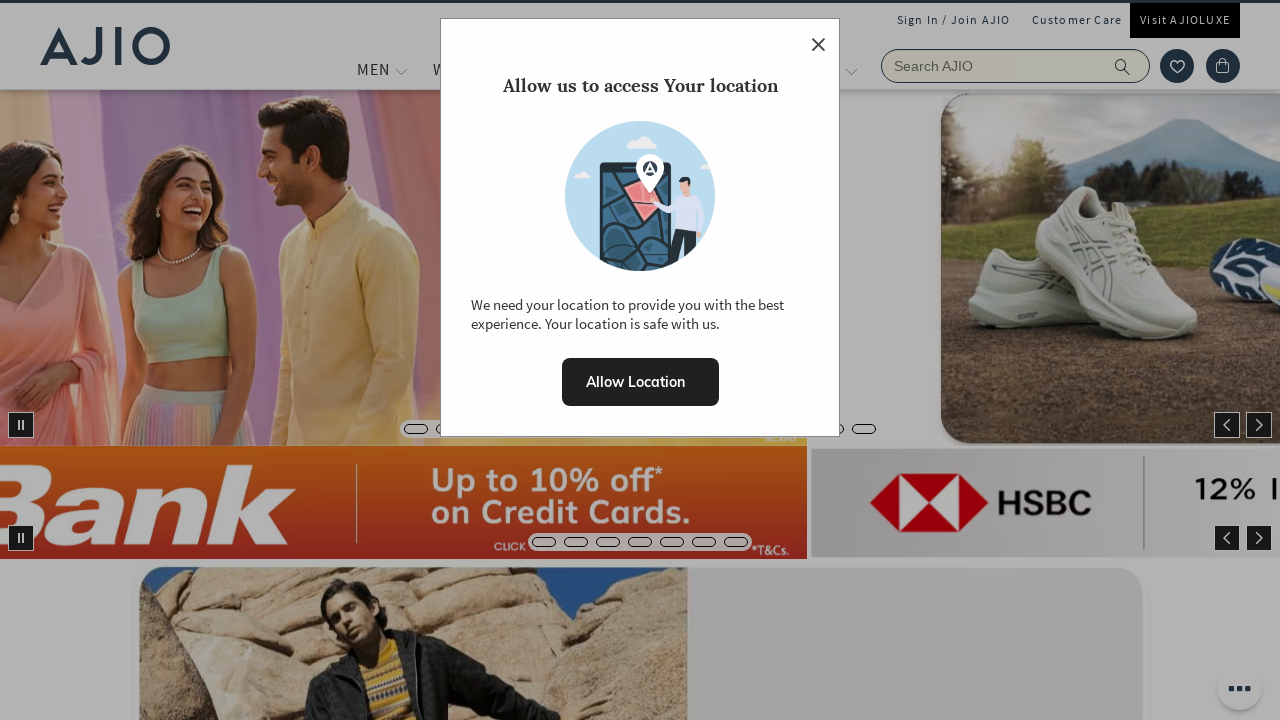

Navigated last opened window to https://www.myntra.com
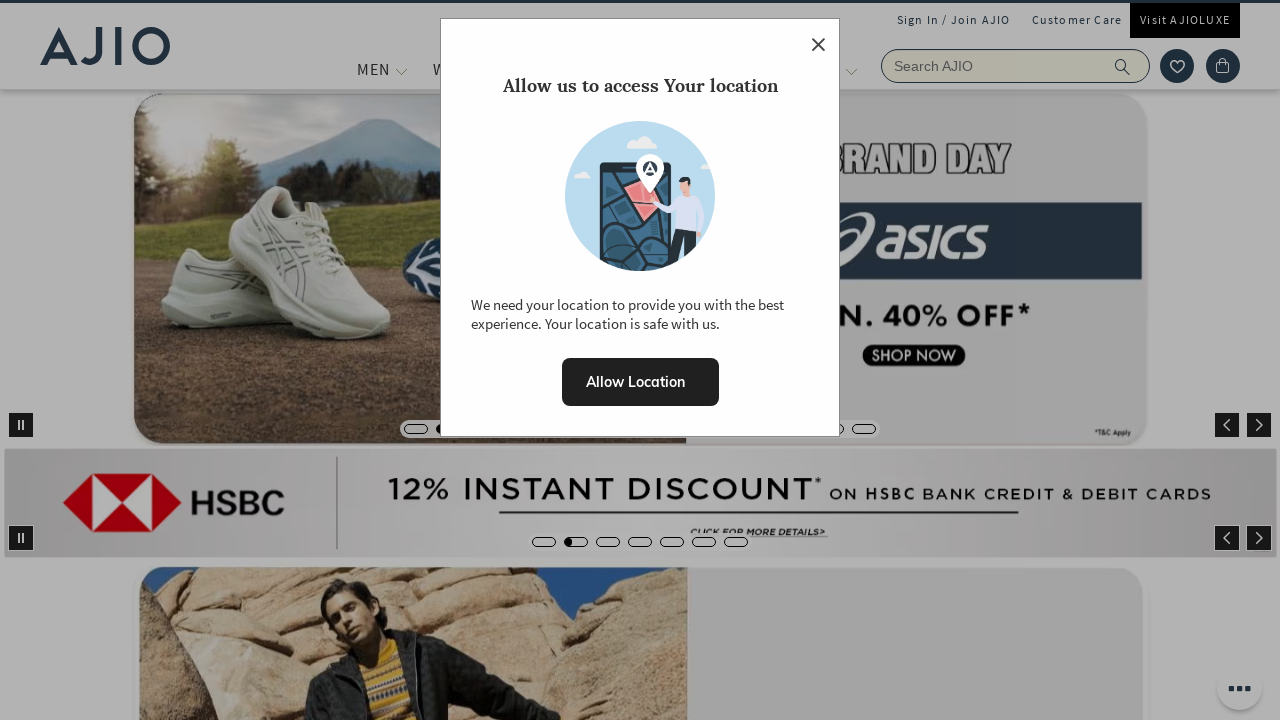

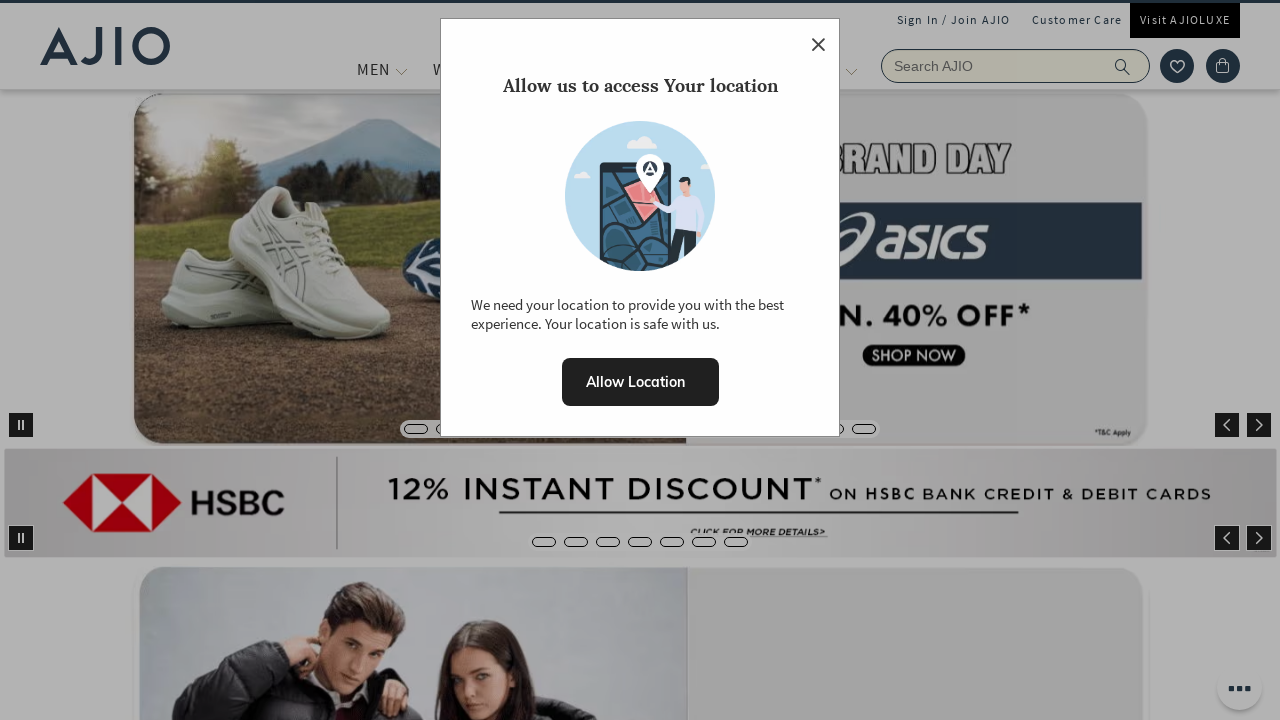